Navigates to a product offers page and locates price information for a specific product by matching it in a table

Starting URL: https://rahulshettyacademy.com/seleniumPractise/#/offers

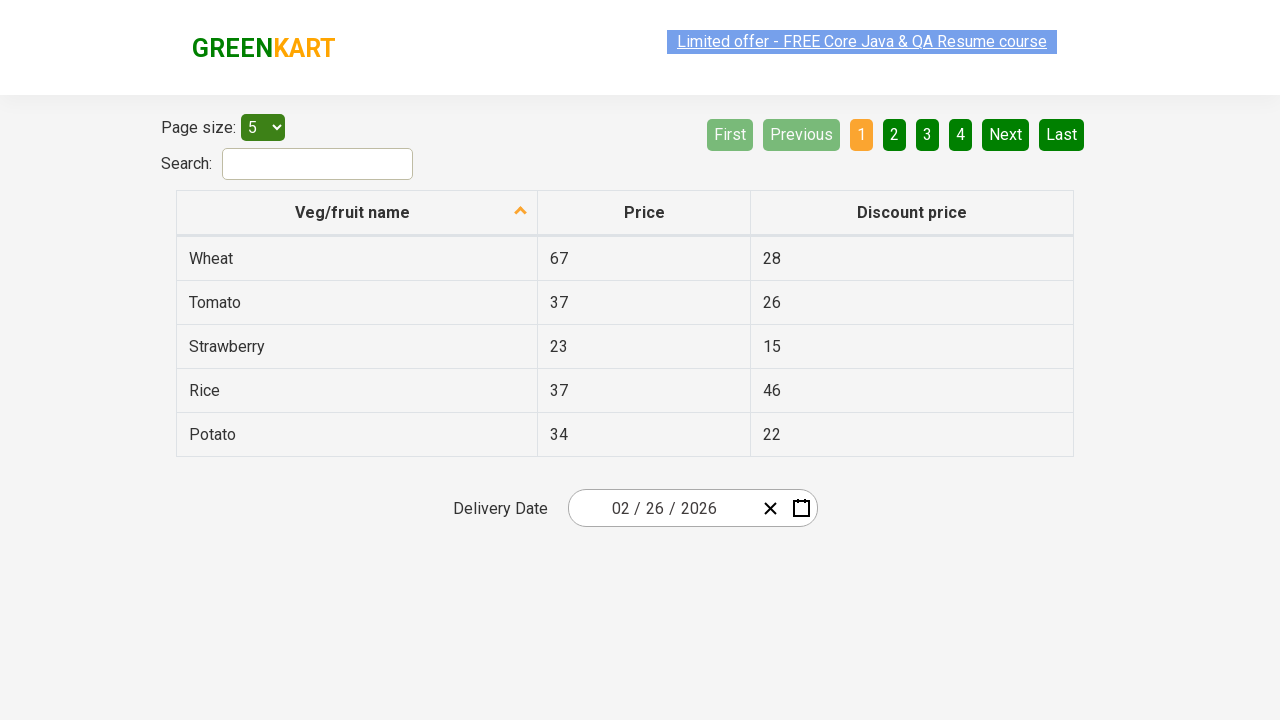

Table loaded - waited for first column cells
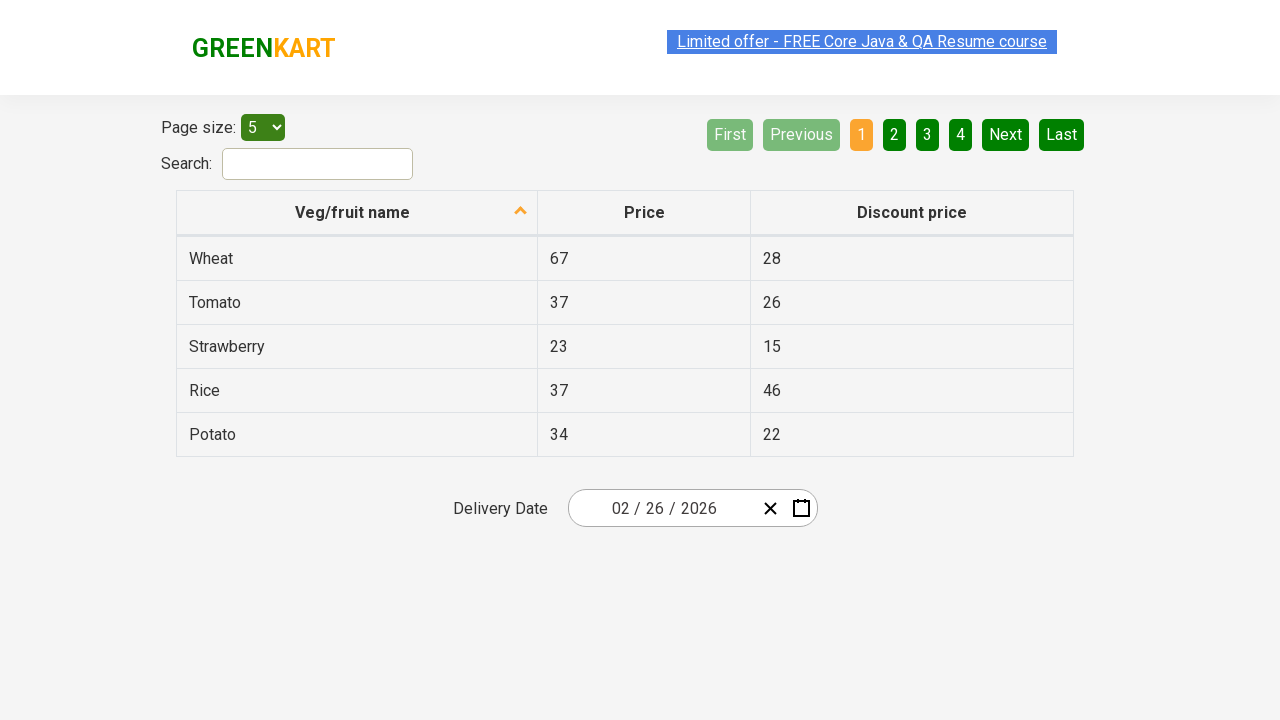

Retrieved all fruit names from table first column
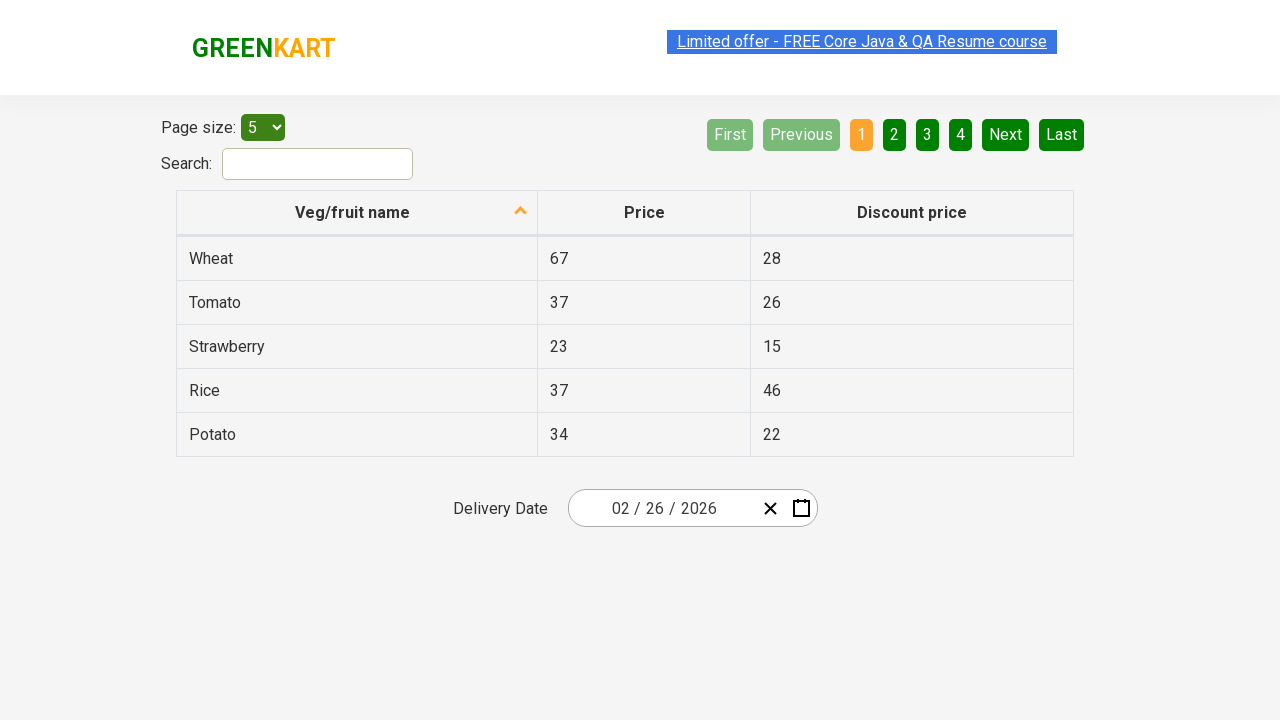

Retrieved all prices from table second column
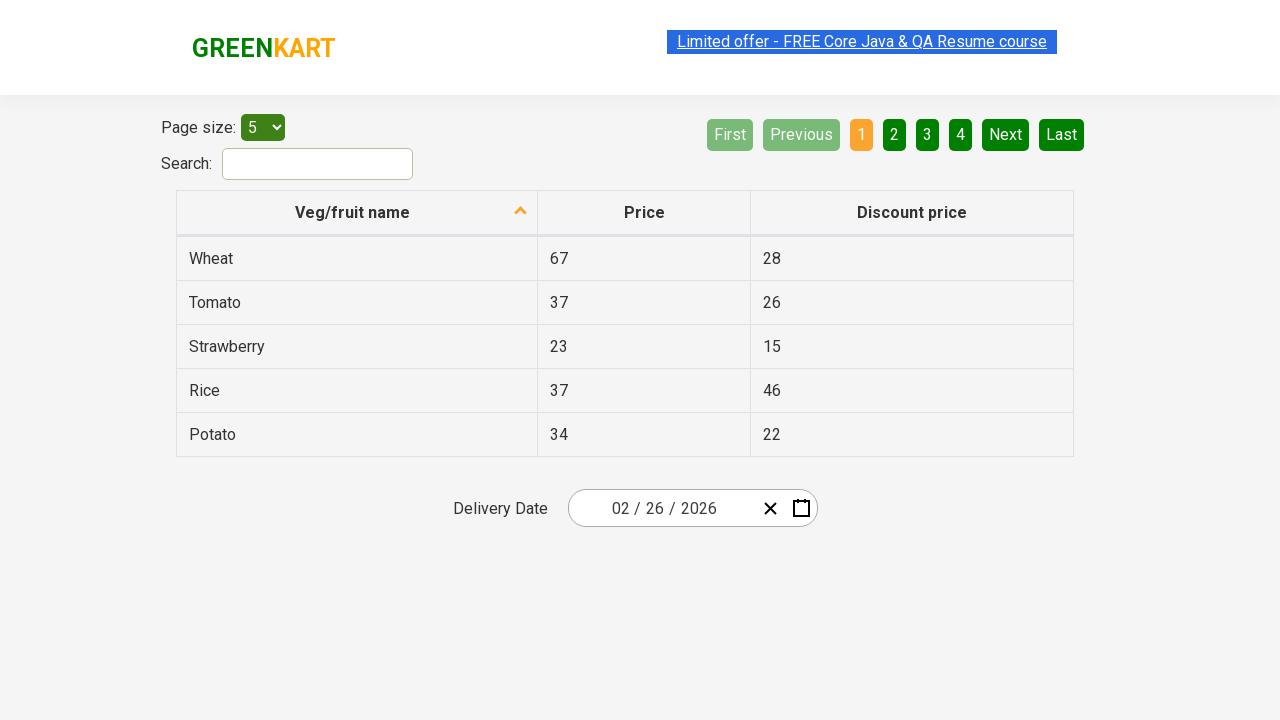

Located Rice in table and verified price: 37
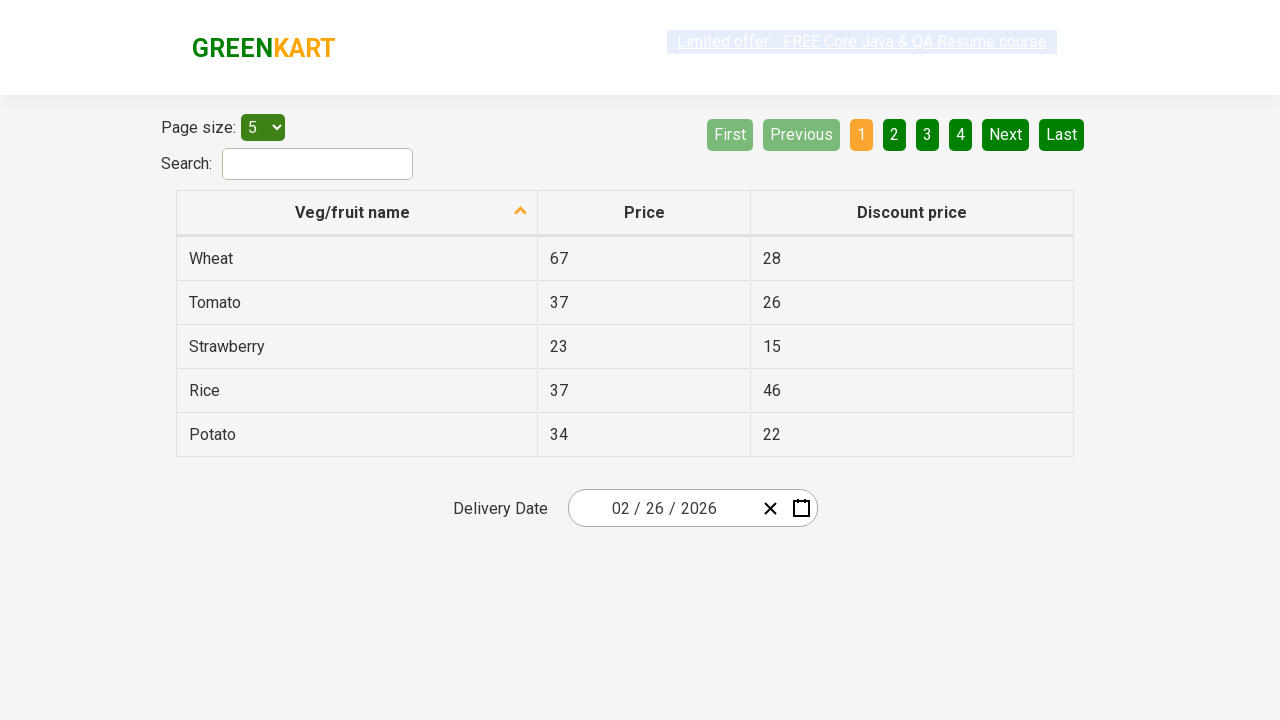

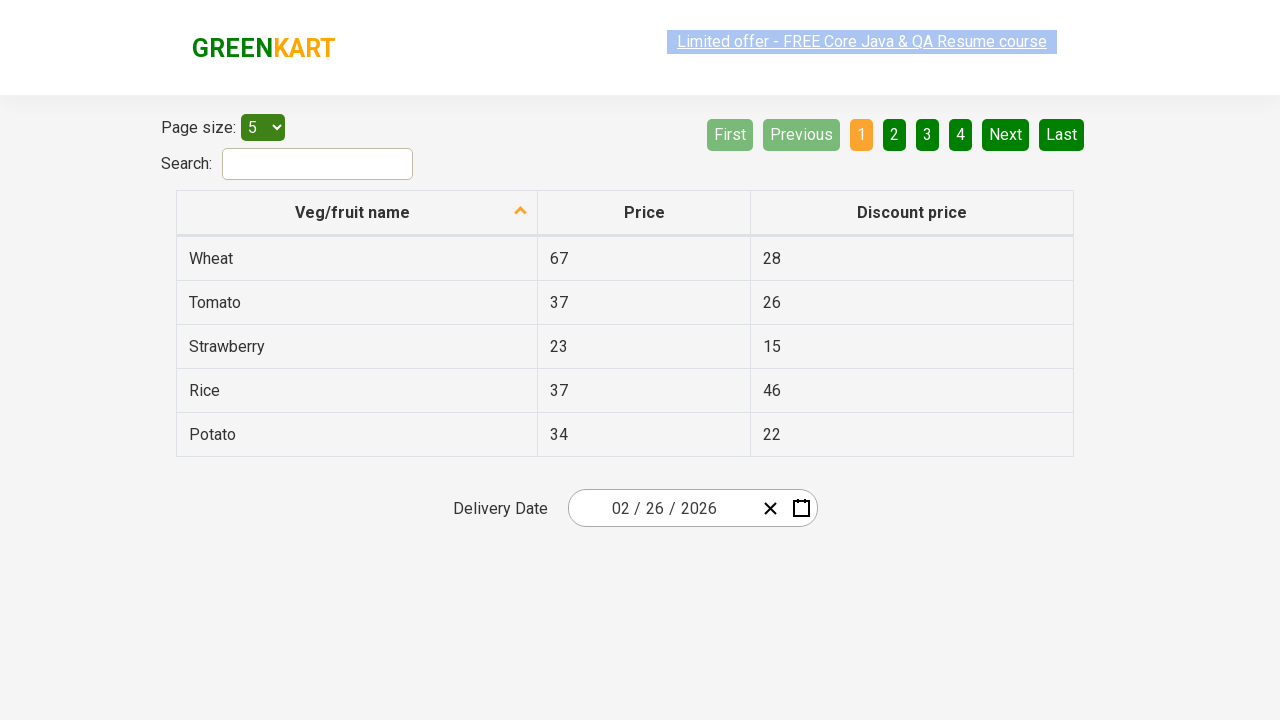